Gets the title of the Flipkart homepage

Starting URL: https://www.flipkart.com

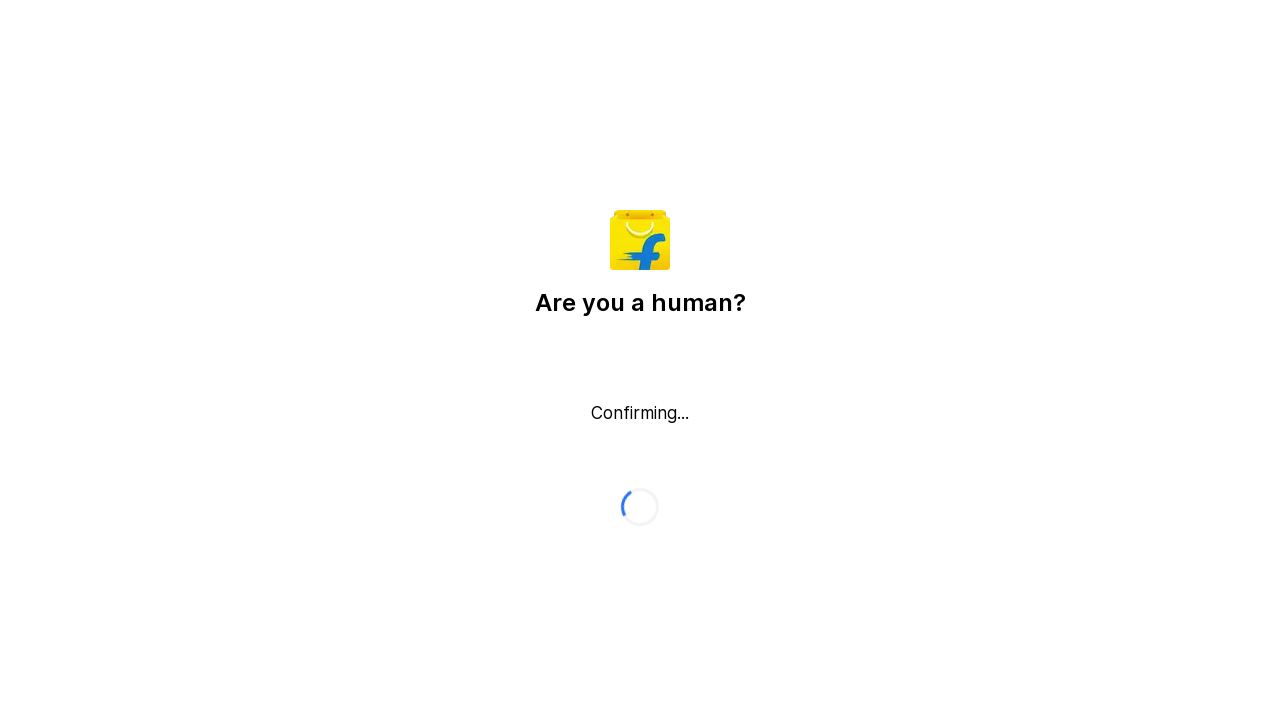

Retrieved the title of the Flipkart homepage
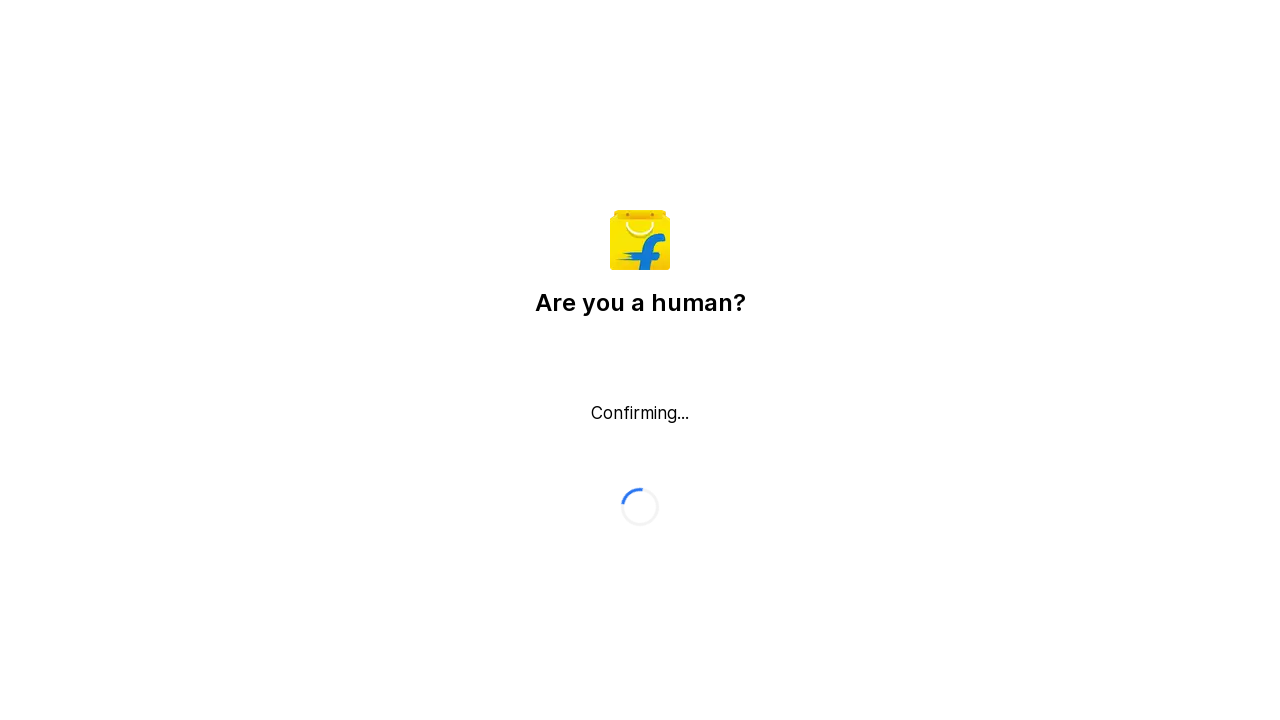

Printed the homepage title
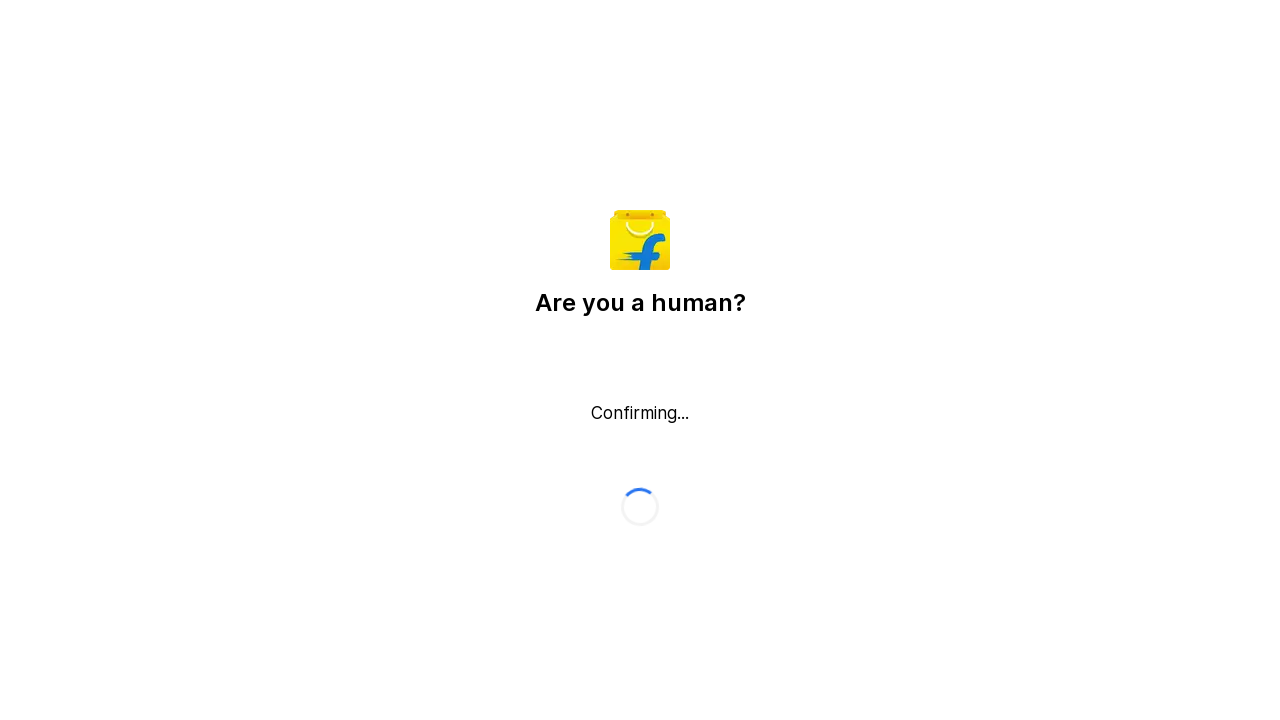

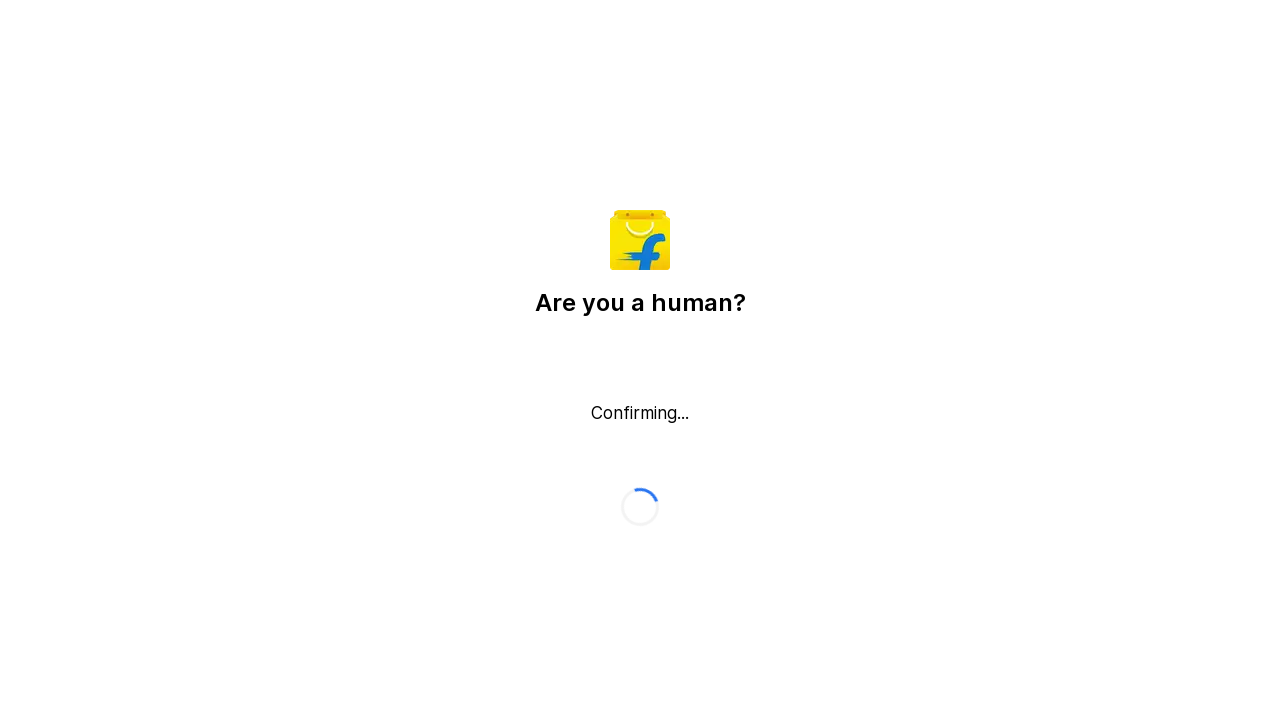